Tests mortgage calculator form by entering home value, selecting percentage option, and entering down payment percentage

Starting URL: https://www.mortgagecalculator.org

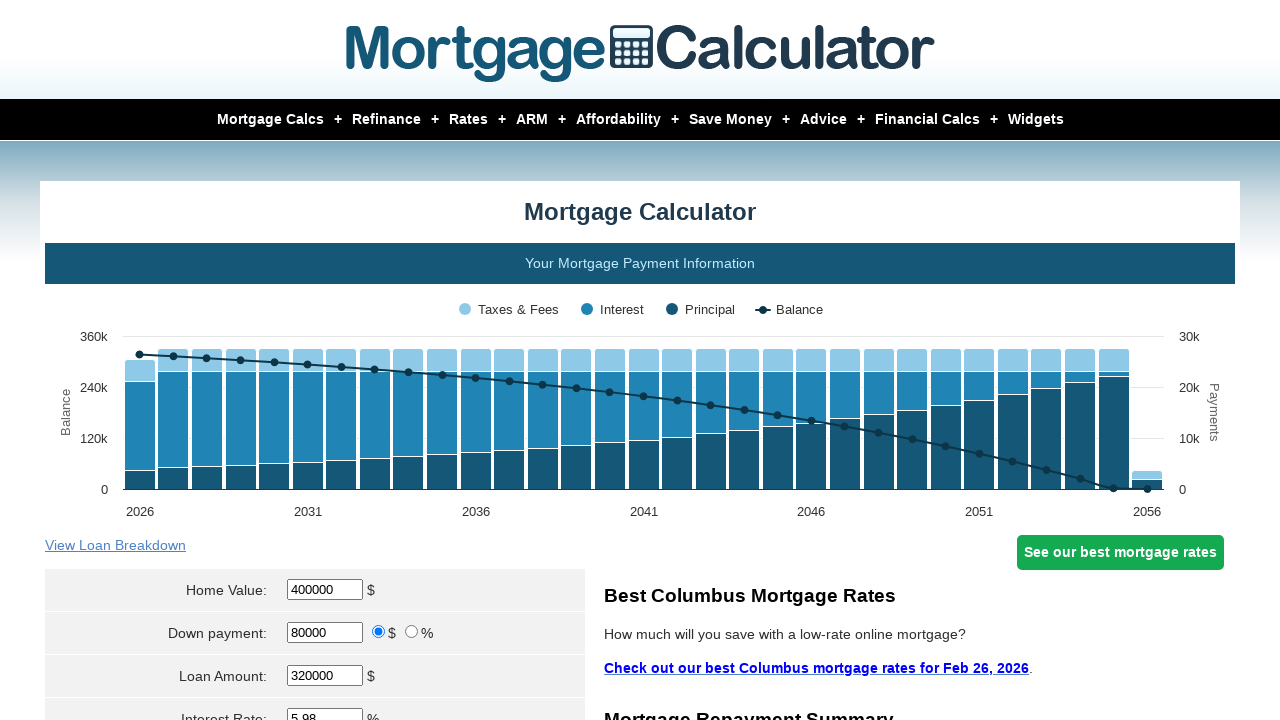

Navigated to mortgage calculator website
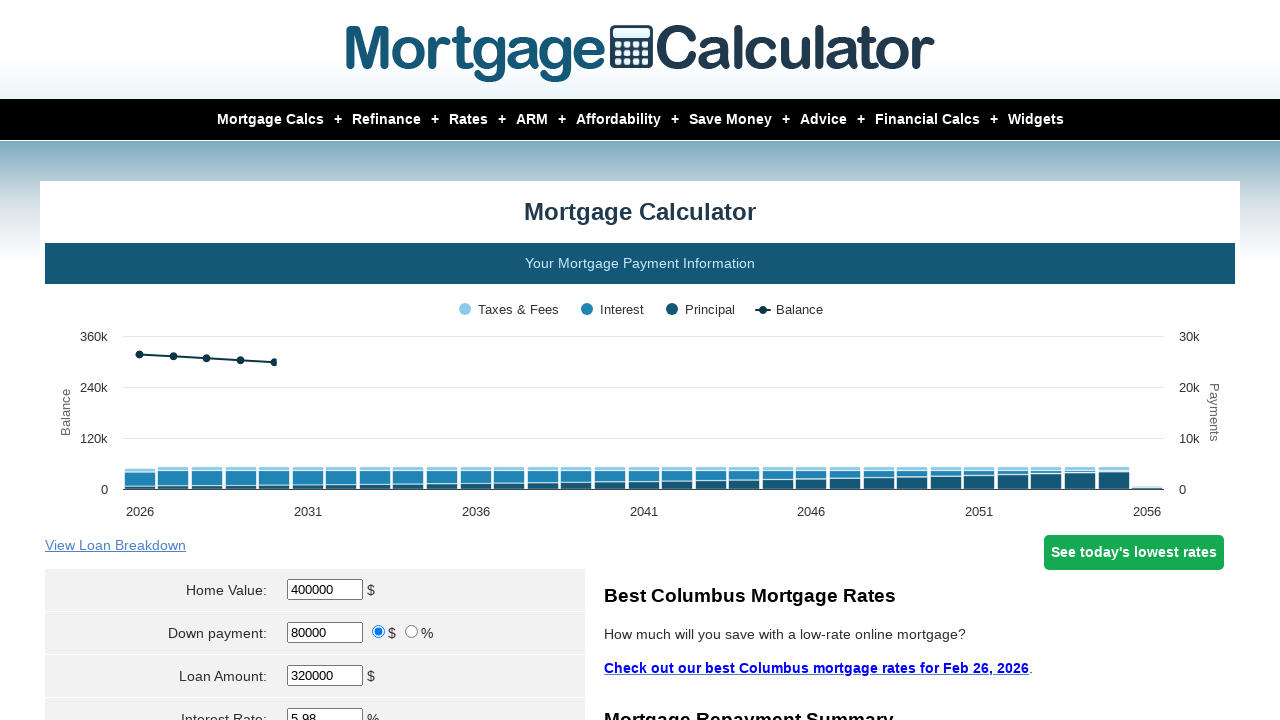

Clicked on home value field at (325, 590) on #homeval
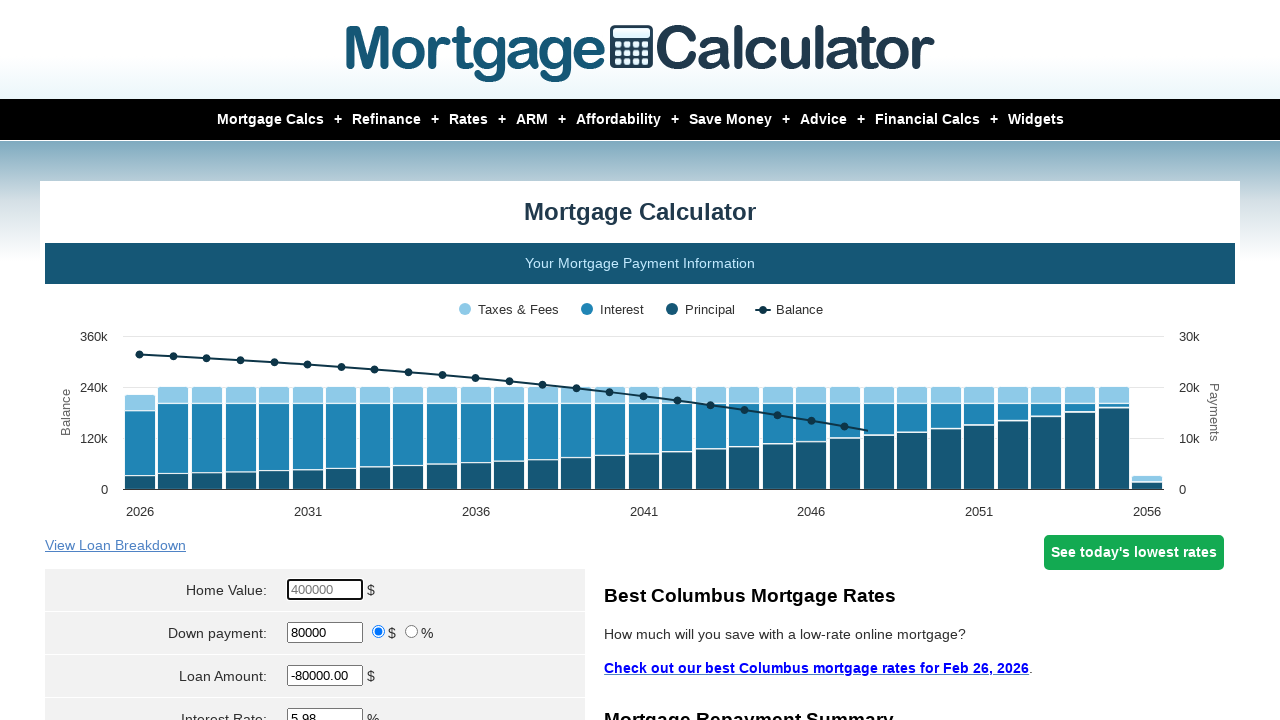

Cleared home value field on #homeval
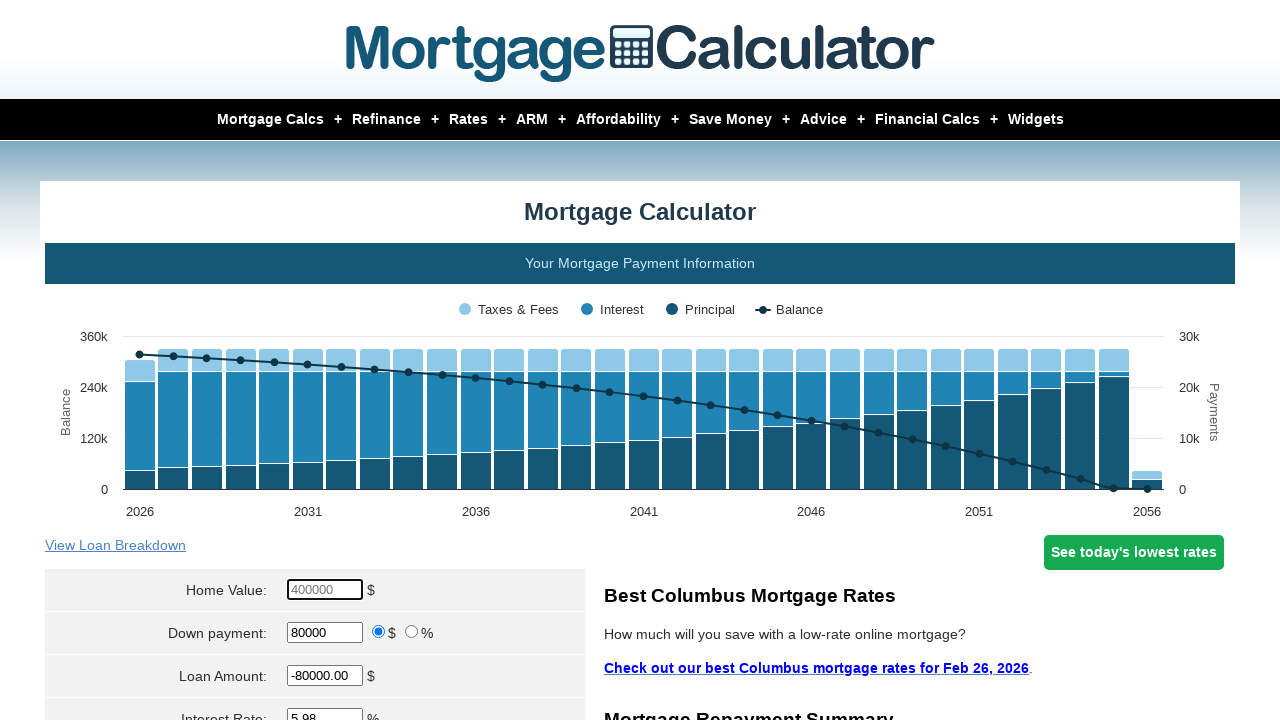

Entered home value of $450,000 on #homeval
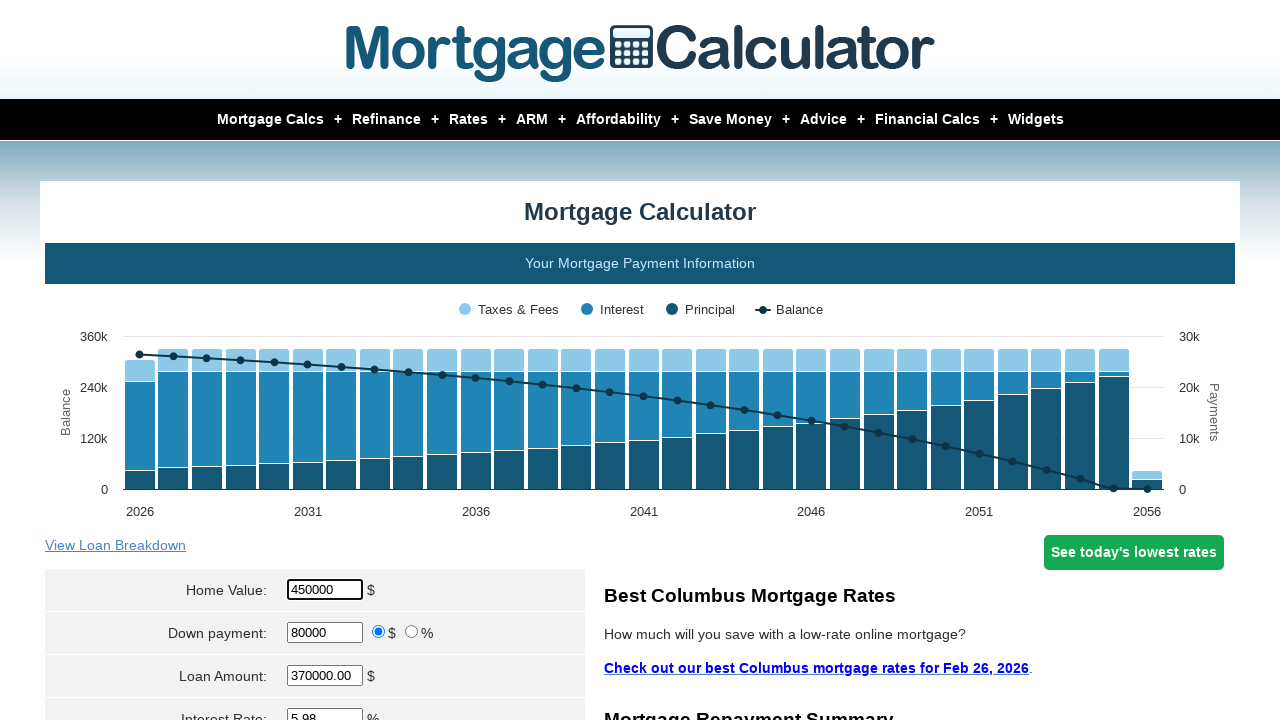

Selected percentage option for down payment type at (412, 632) on input[value='percent']
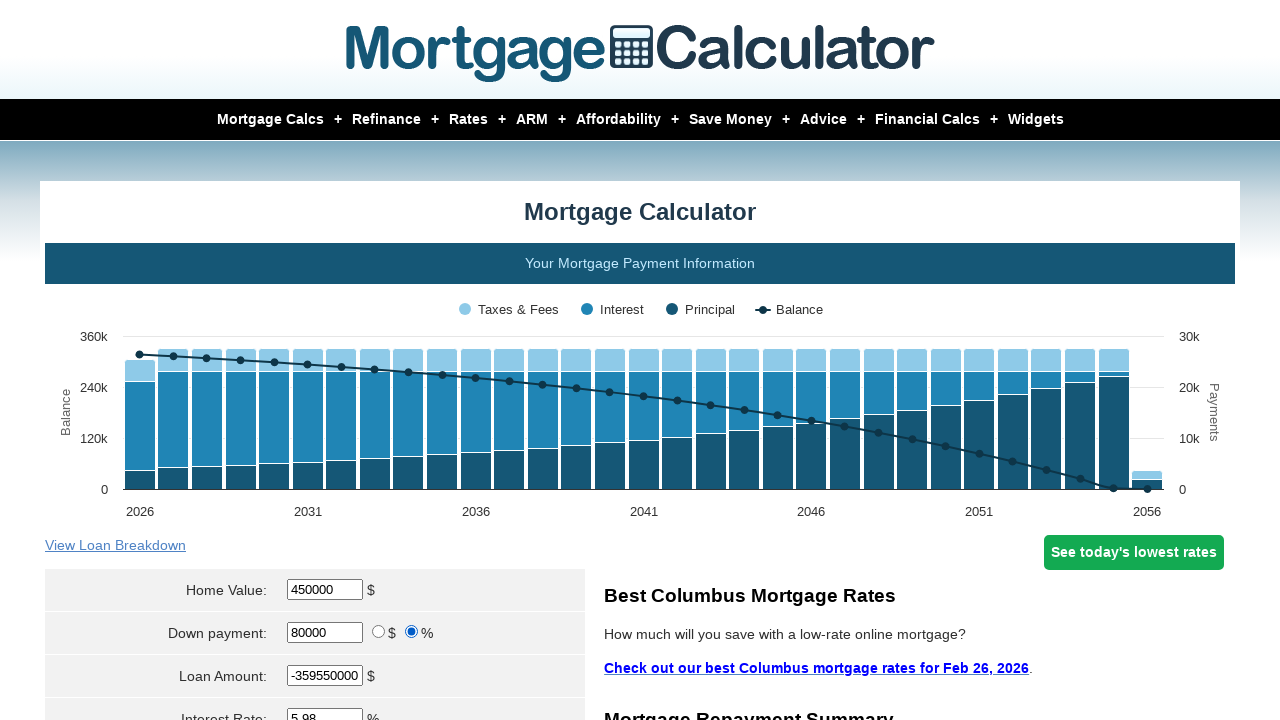

Clicked on down payment field at (325, 632) on #downpayment
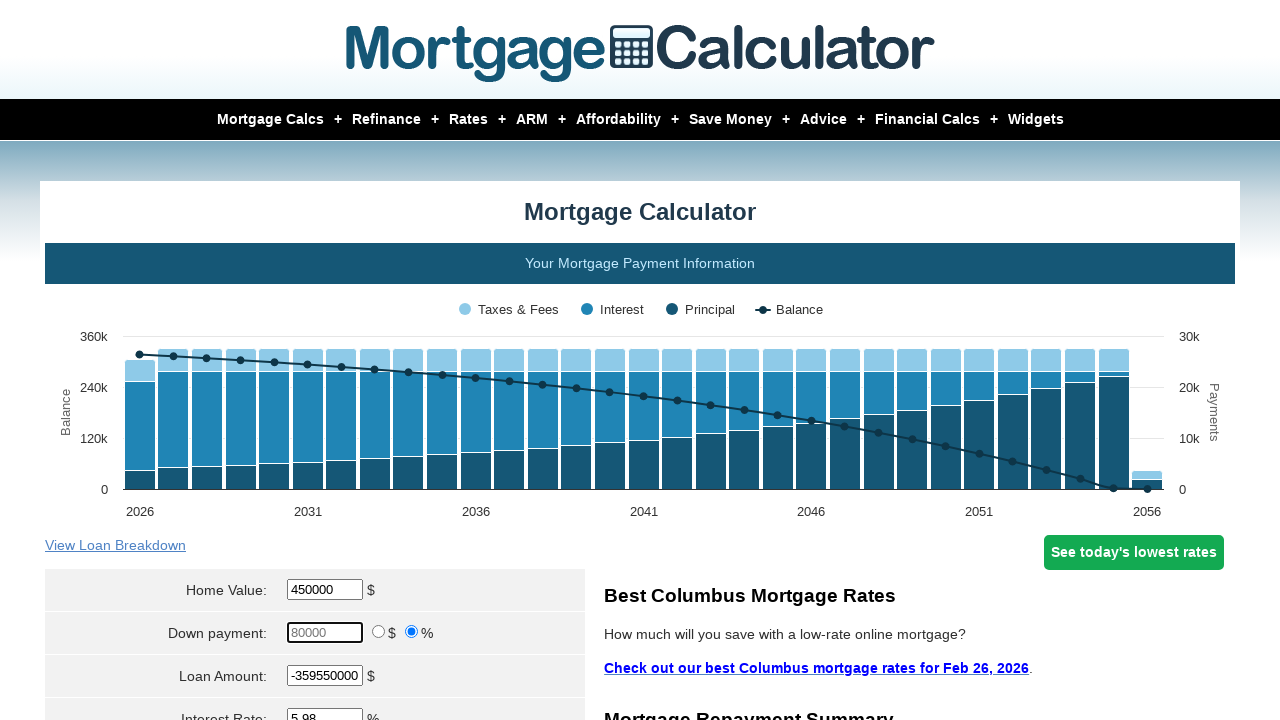

Cleared down payment field on #downpayment
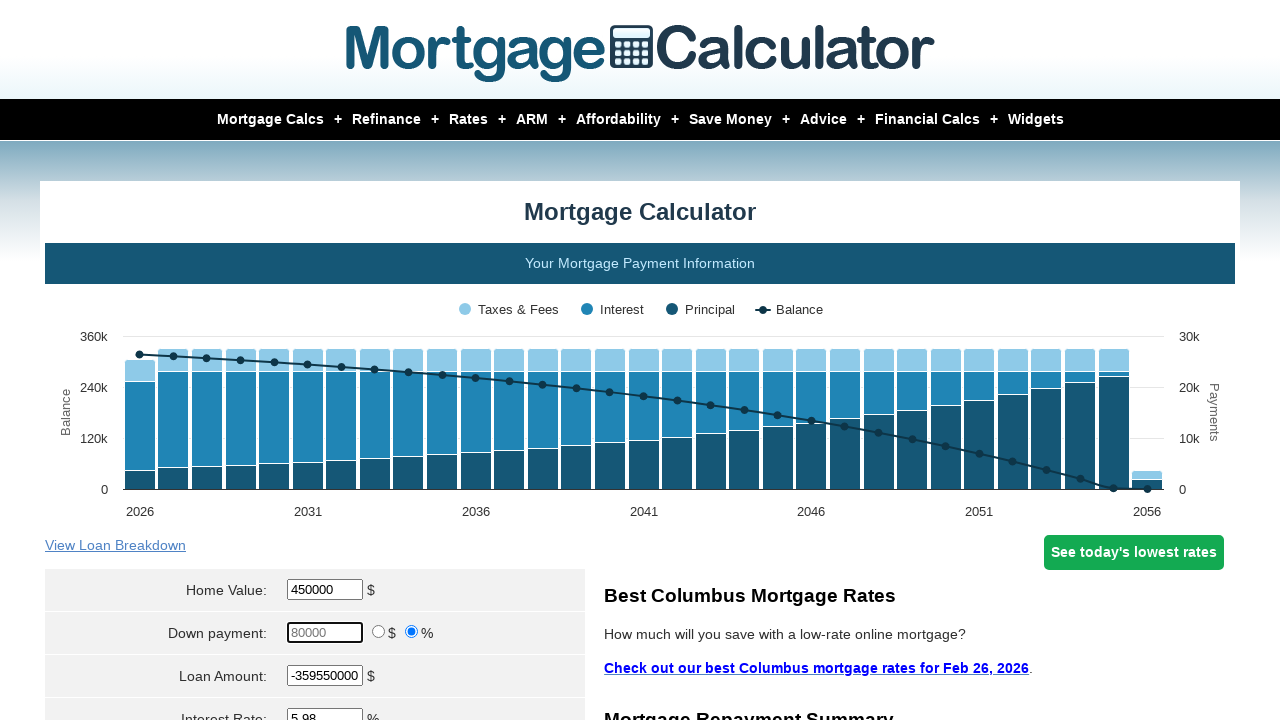

Entered down payment percentage of 5% on #downpayment
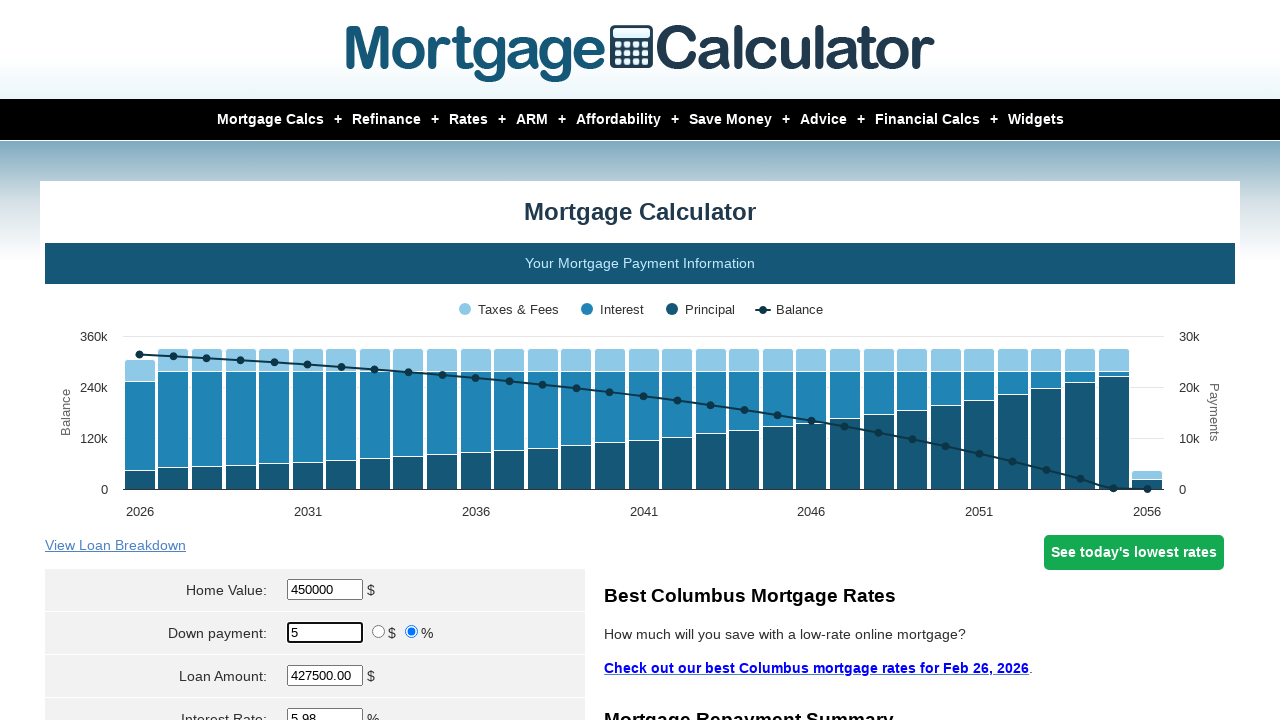

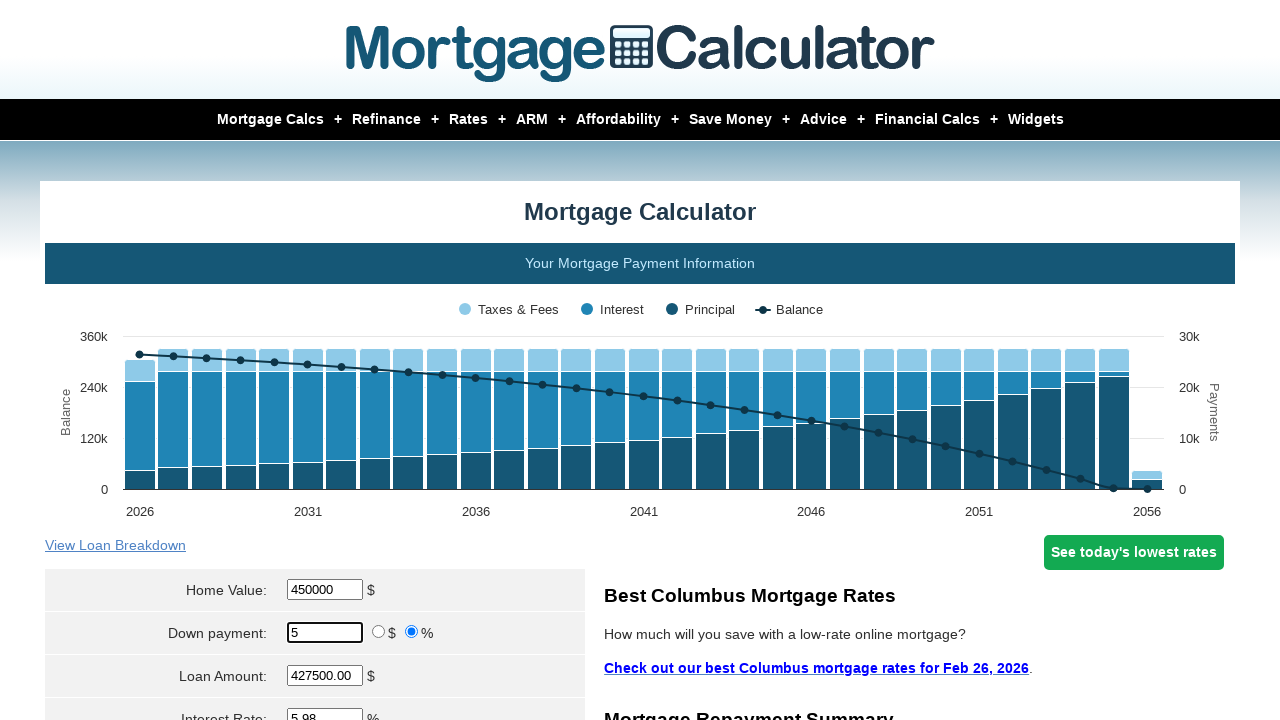